Verifies that the Steam store main page loads correctly by checking if the logo is displayed

Starting URL: https://store.steampowered.com/

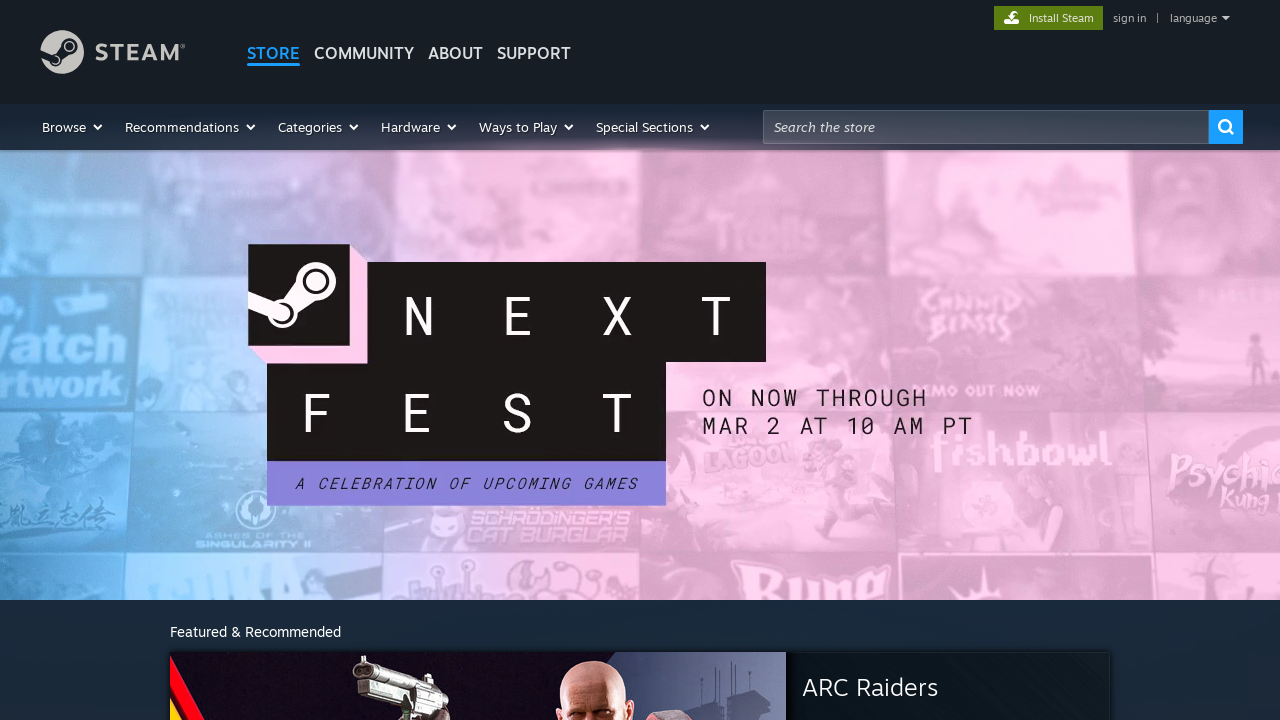

Steam store logo loaded and is visible on main page
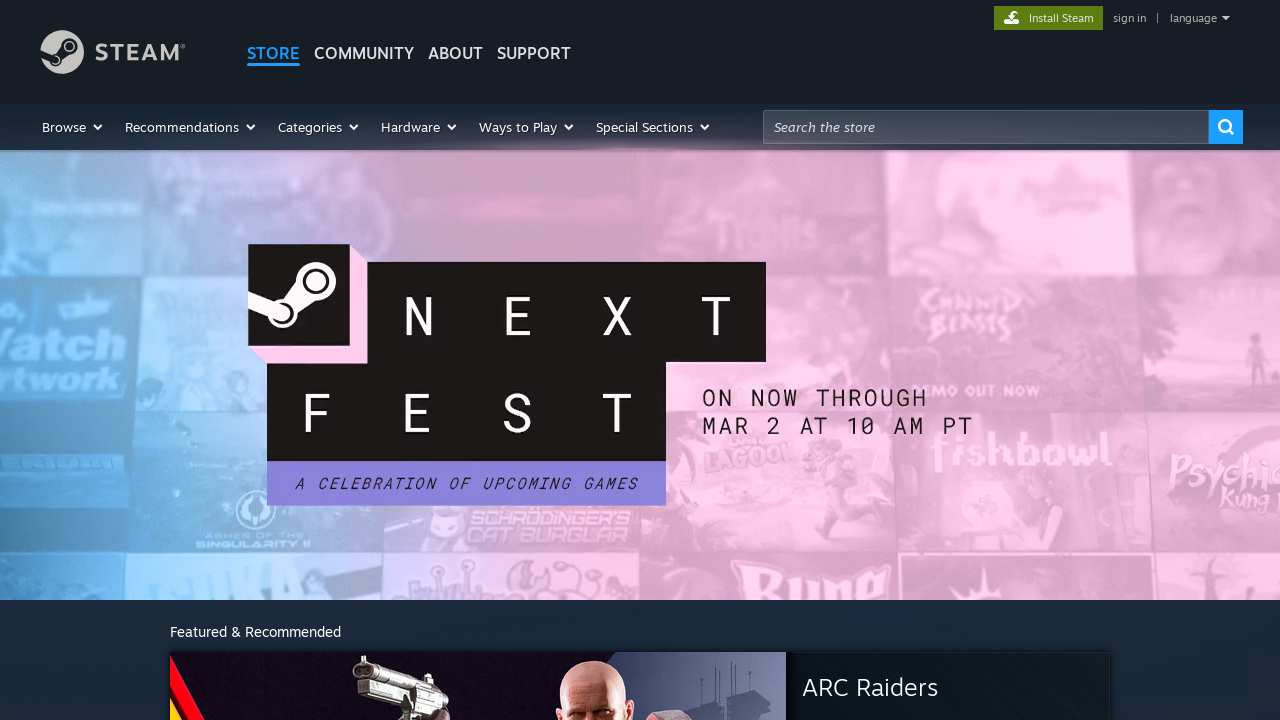

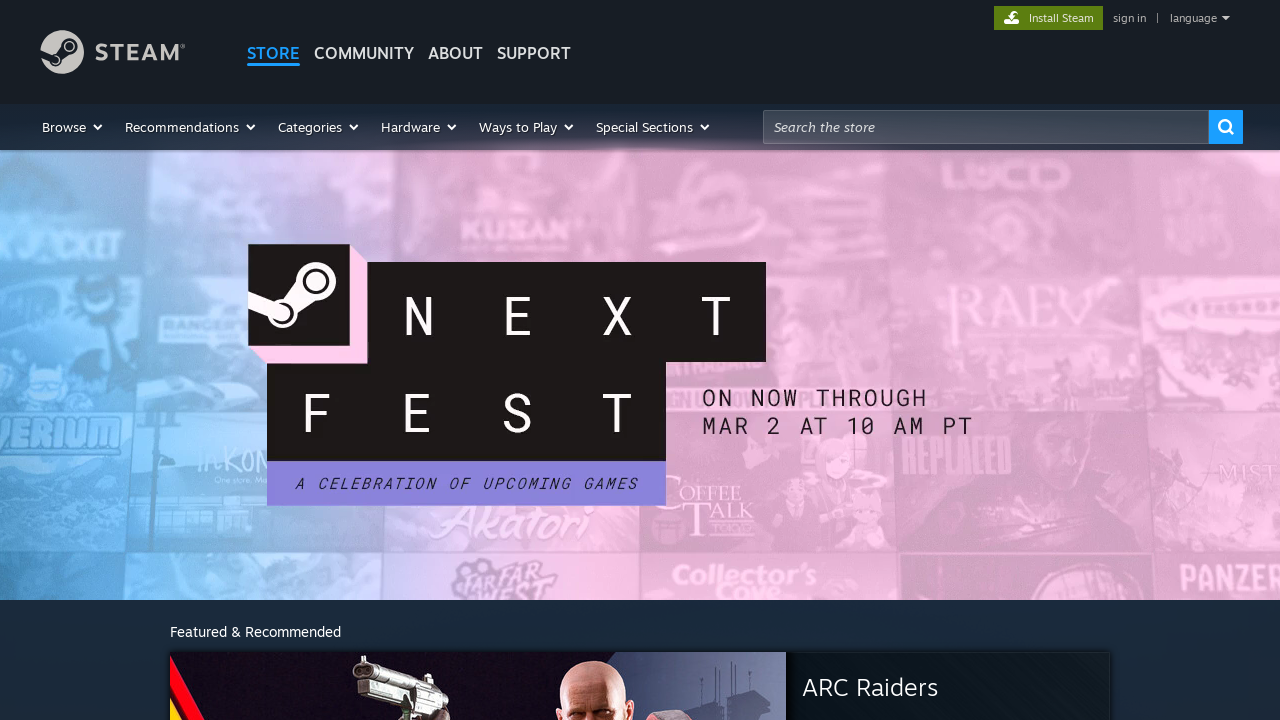